Tests dropdown selection functionality on OrangeHRM trial signup form by selecting different country options using various methods

Starting URL: https://www.orangehrm.com/orangehrm-30-day-trial

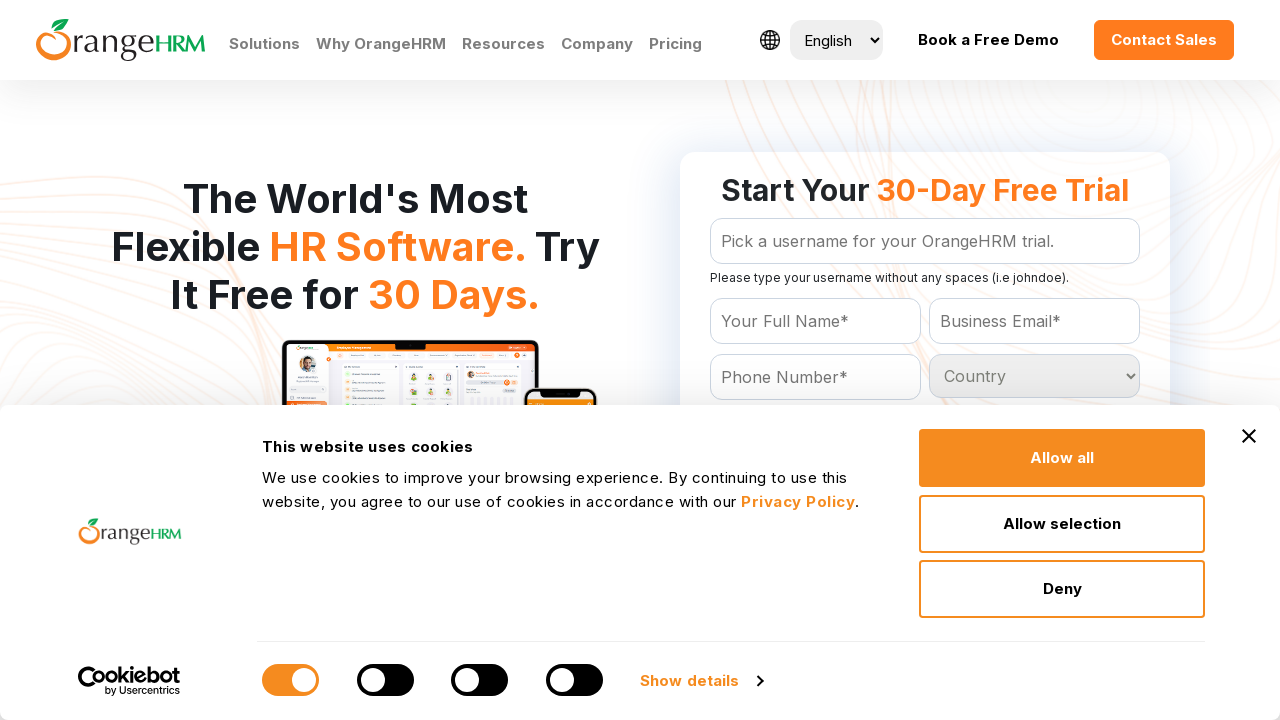

Located country dropdown element
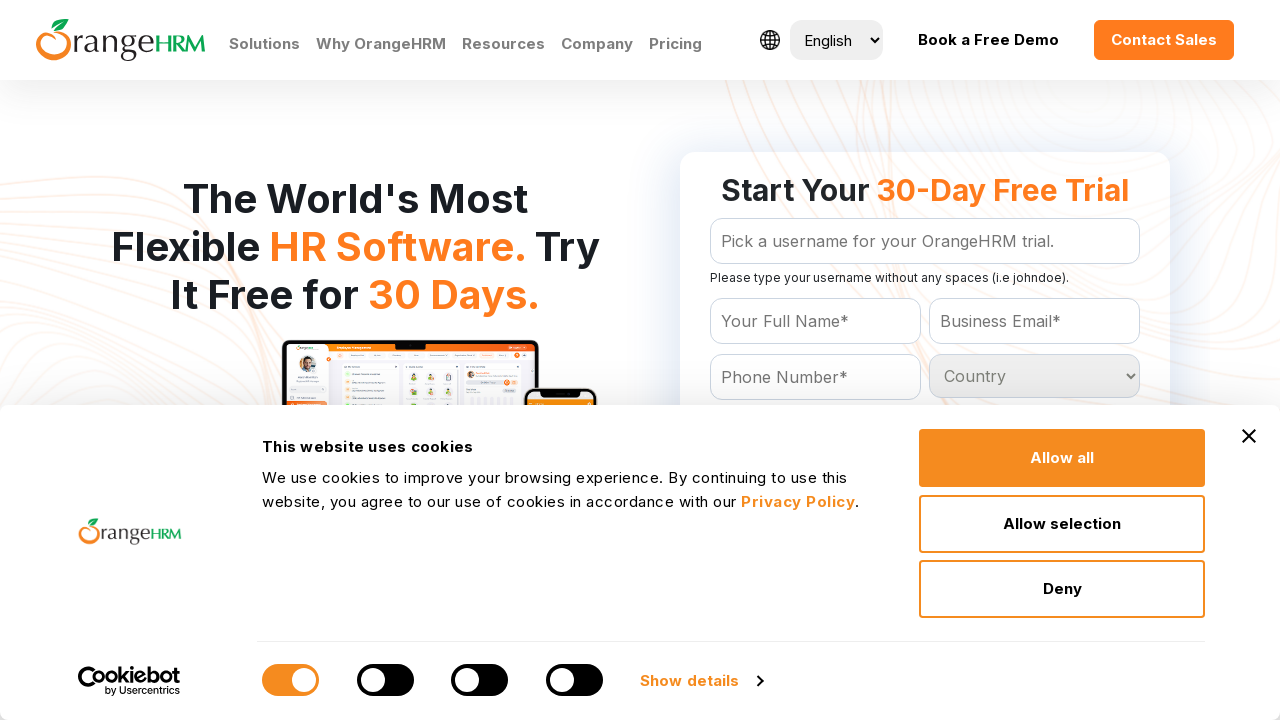

Selected 5th country option by index on #Form_getForm_Country
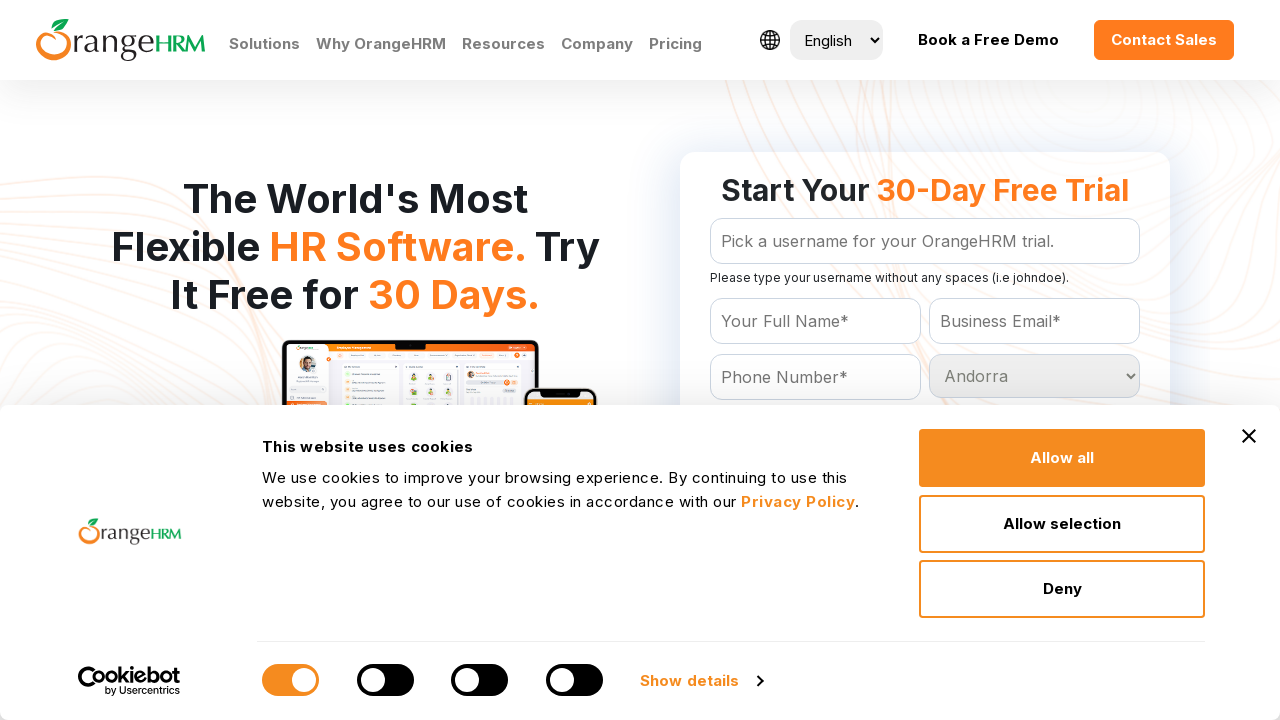

Selected Algeria from country dropdown by value on #Form_getForm_Country
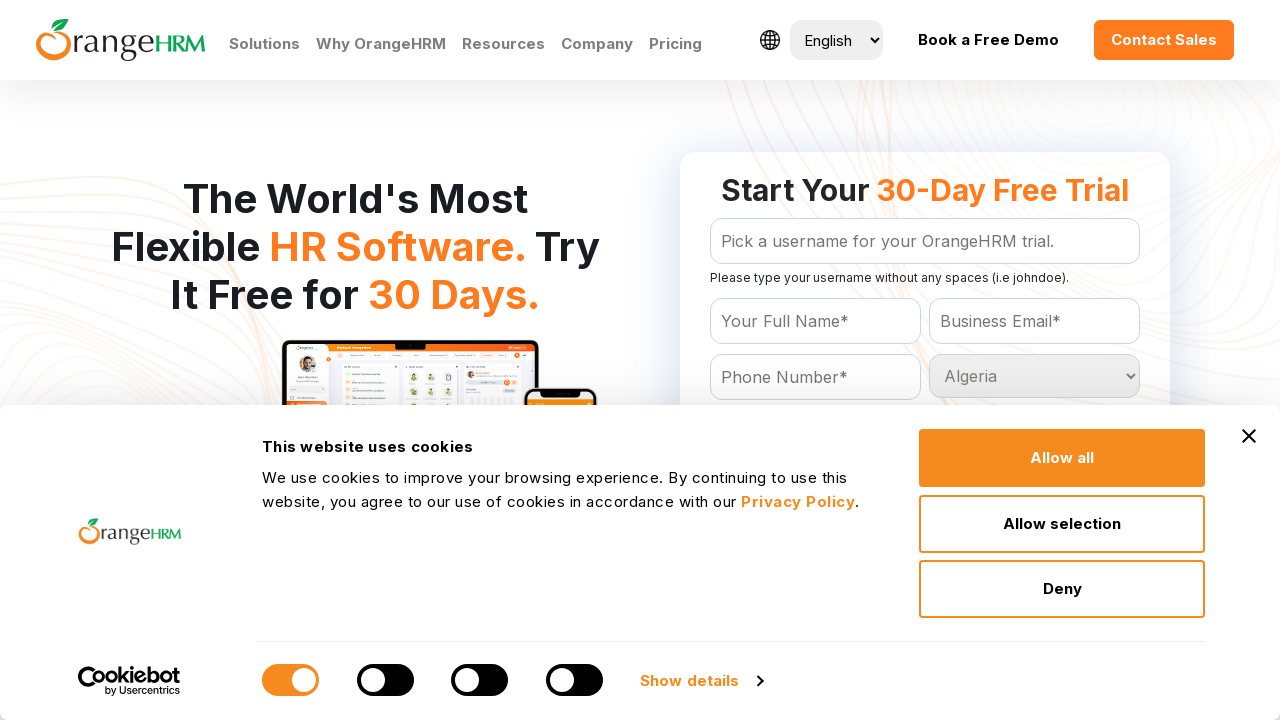

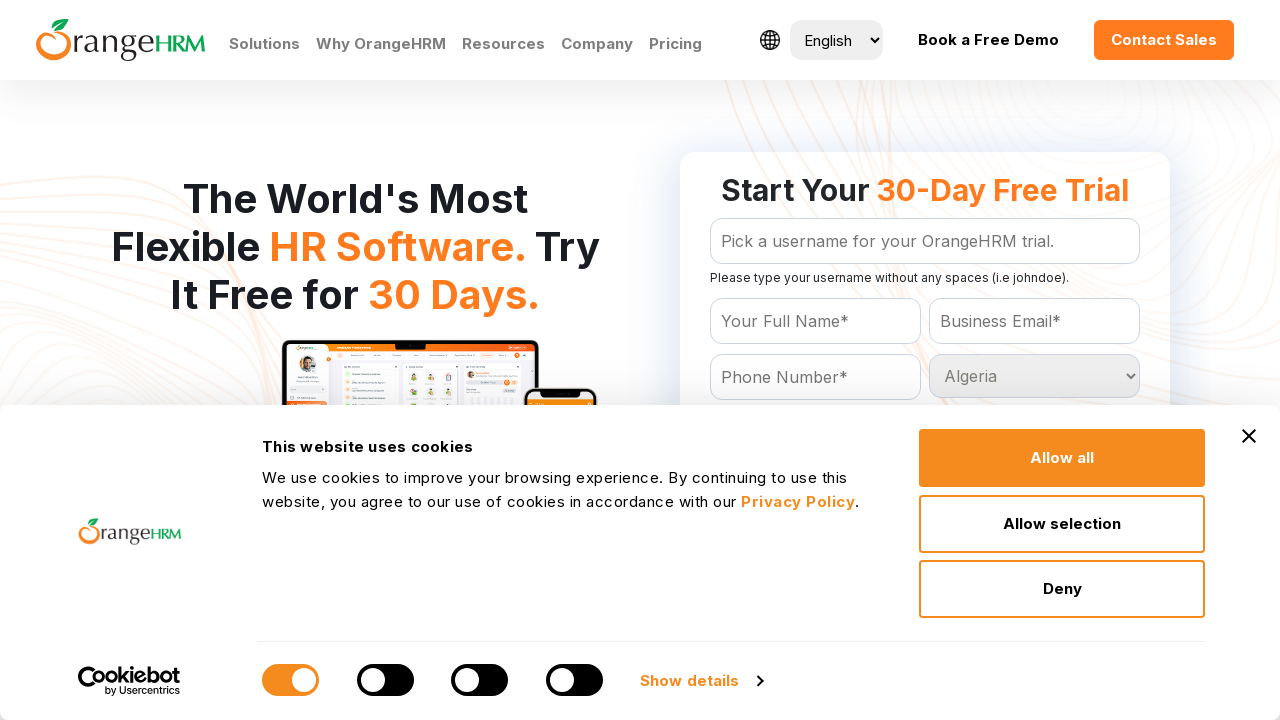